Tests clicking on the "free trial" link on the VWO login page using partial link text matching

Starting URL: https://app.vwo.com

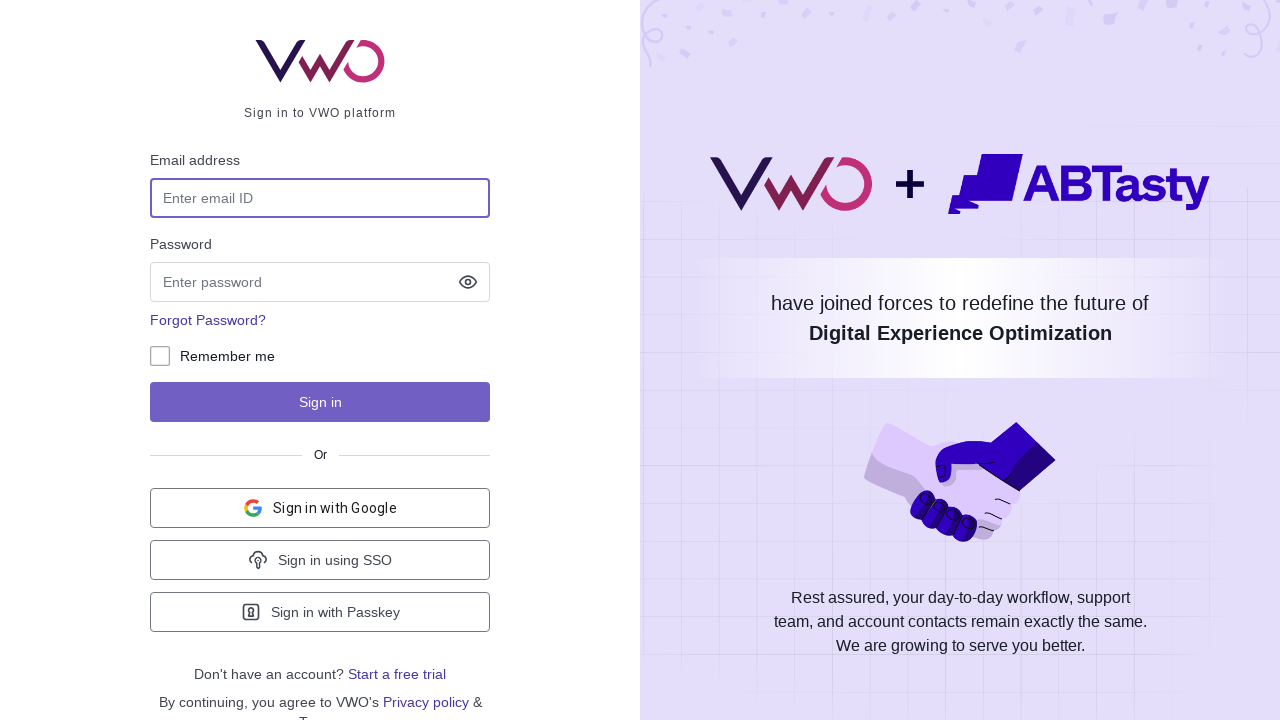

Navigated to VWO login page at https://app.vwo.com
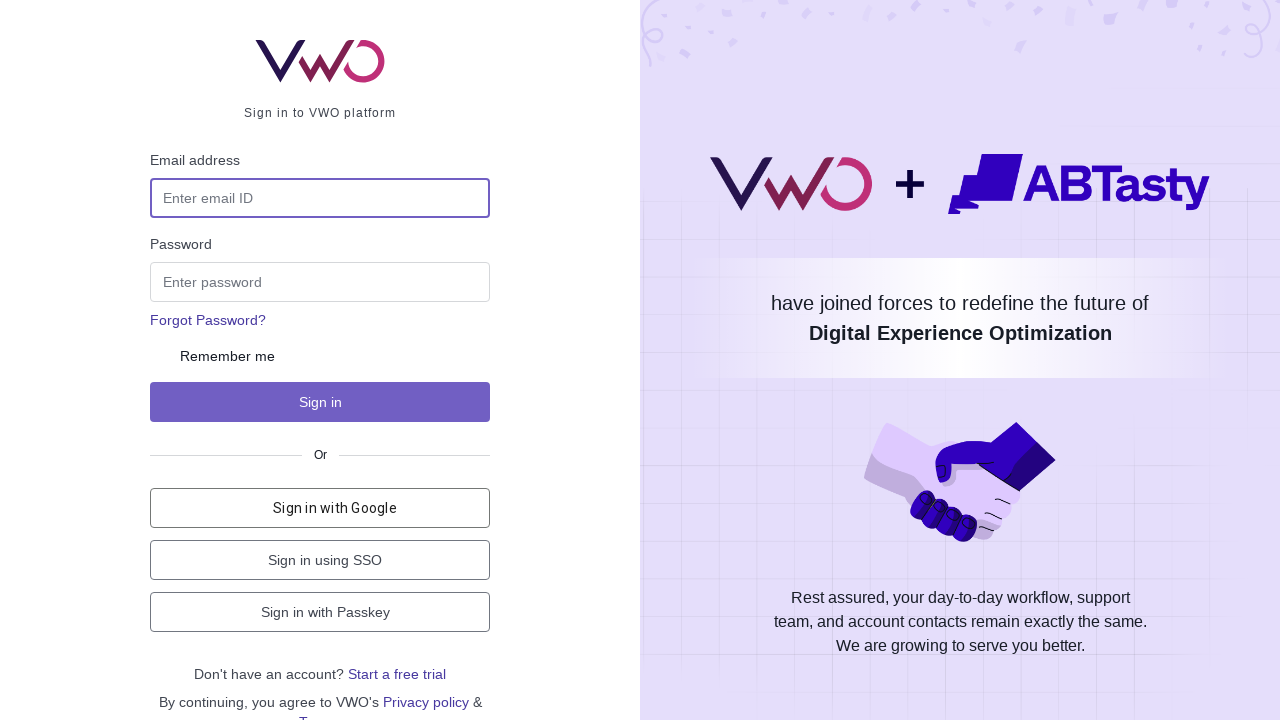

Clicked on the 'free trial' link using partial text matching at (397, 674) on a:has-text('free trial')
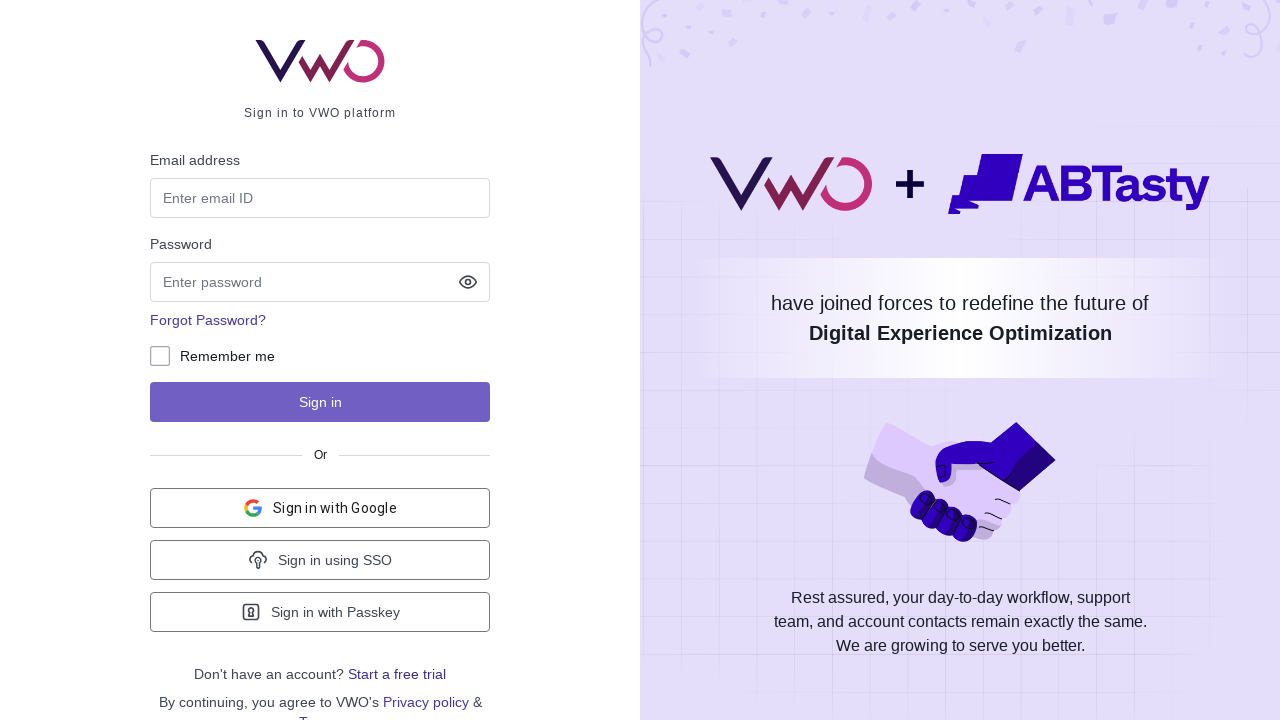

Waited for page navigation to complete (networkidle state reached)
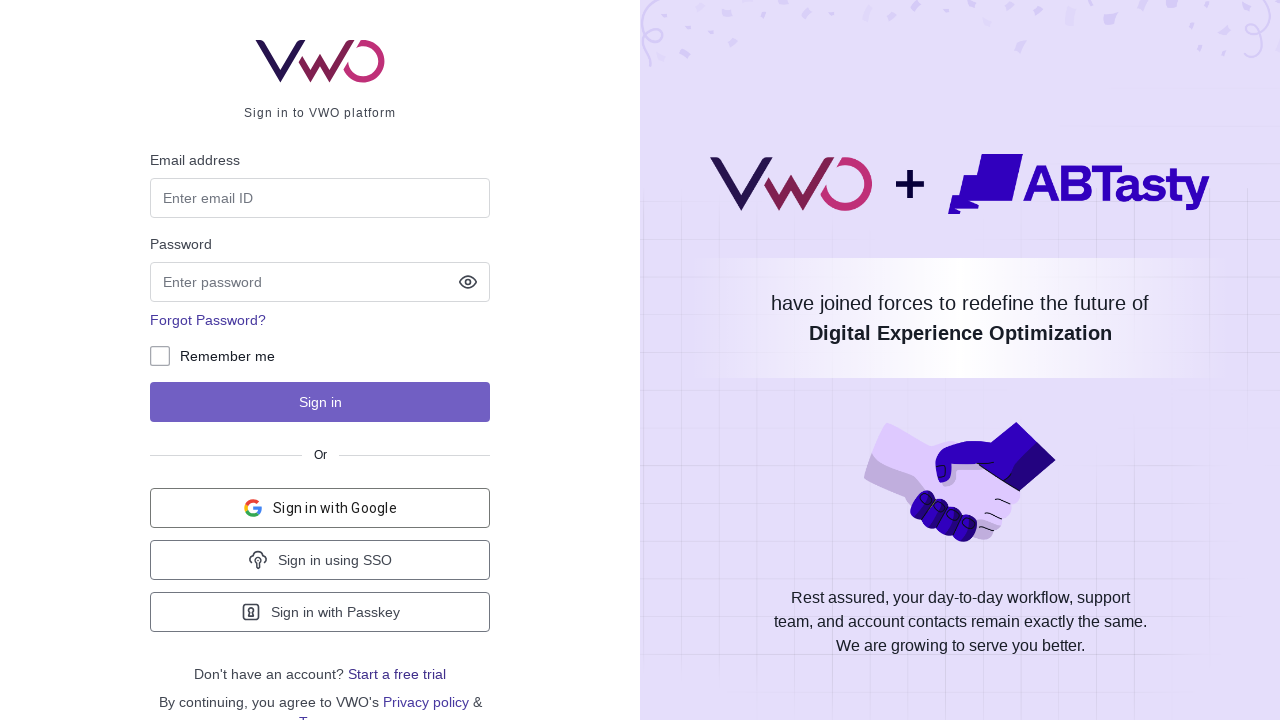

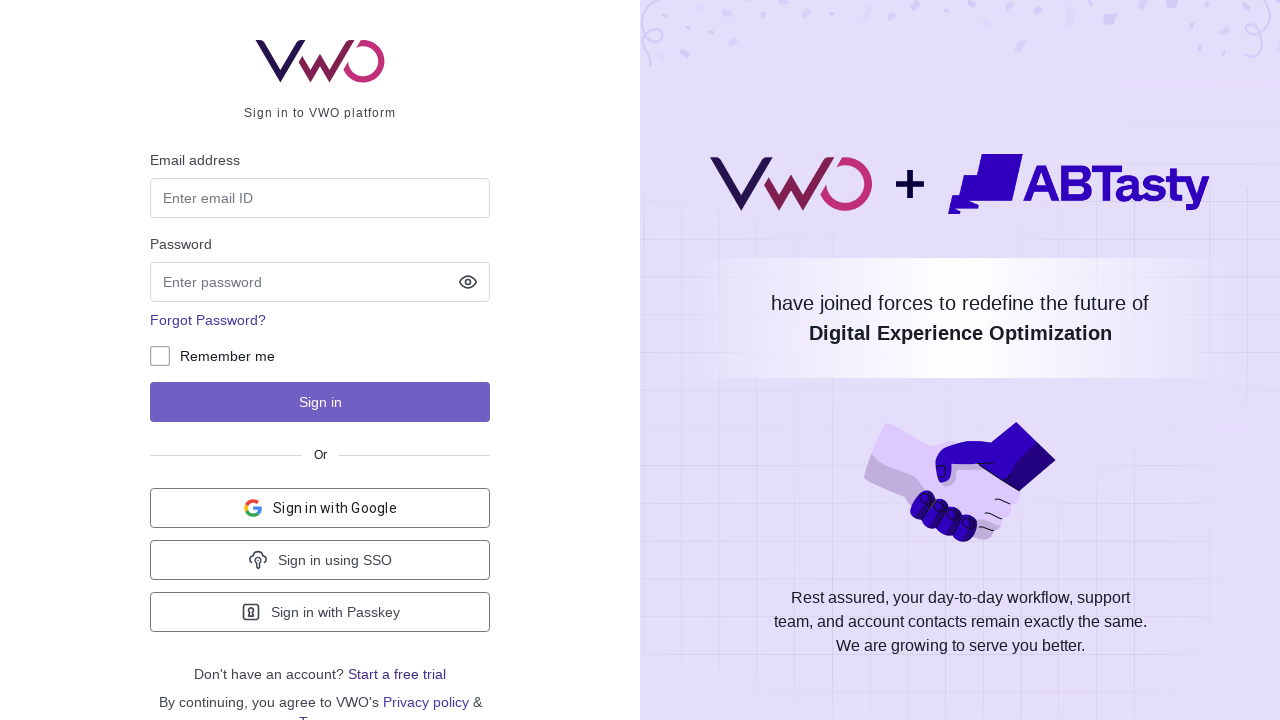